Tests the website in mobile viewport (414x896) to verify responsive design at mobile resolution

Starting URL: https://ltimindtree.iamneo.ai/

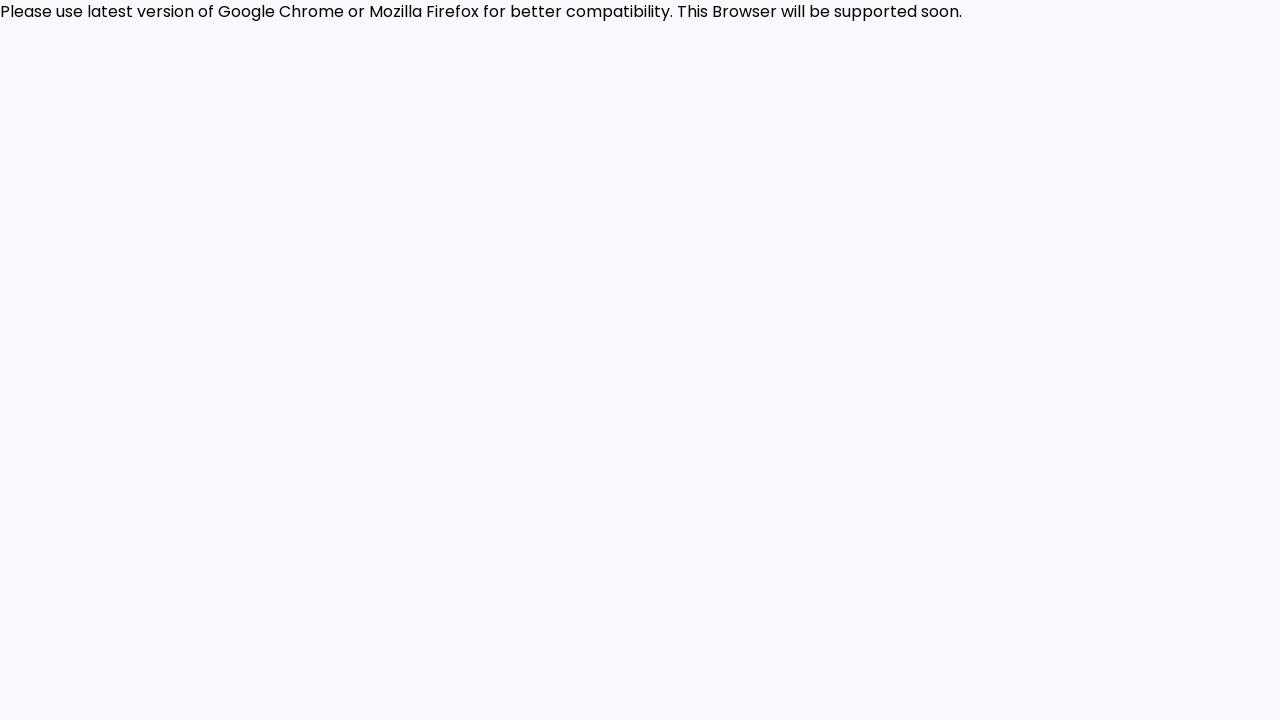

Set viewport to mobile dimensions (414x896)
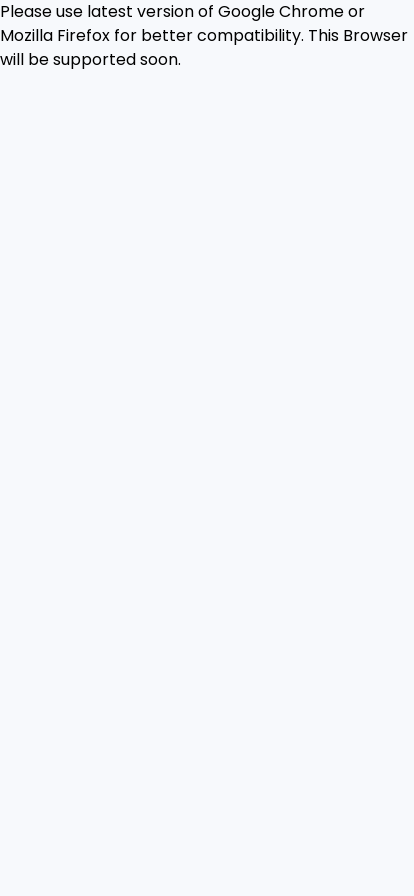

Page fully loaded and network idle at mobile viewport
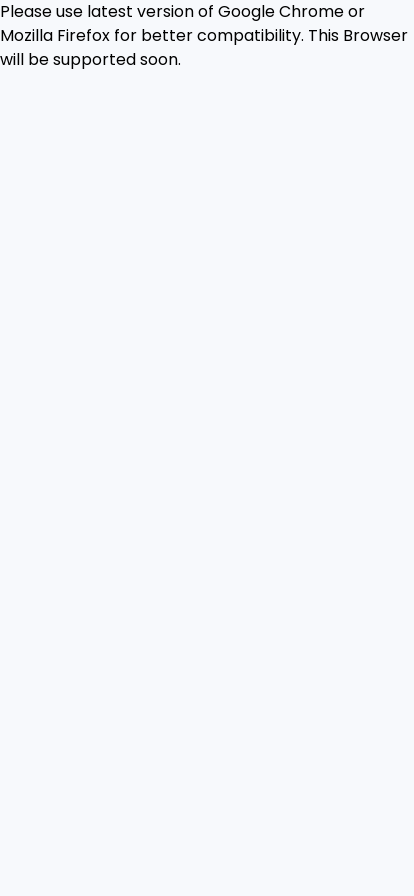

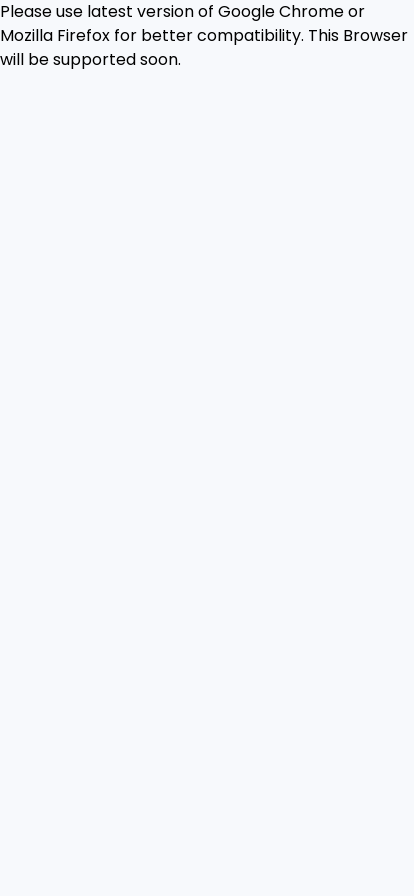